Tests marking individual todo items as complete by checking their toggle checkboxes.

Starting URL: https://demo.playwright.dev/todomvc

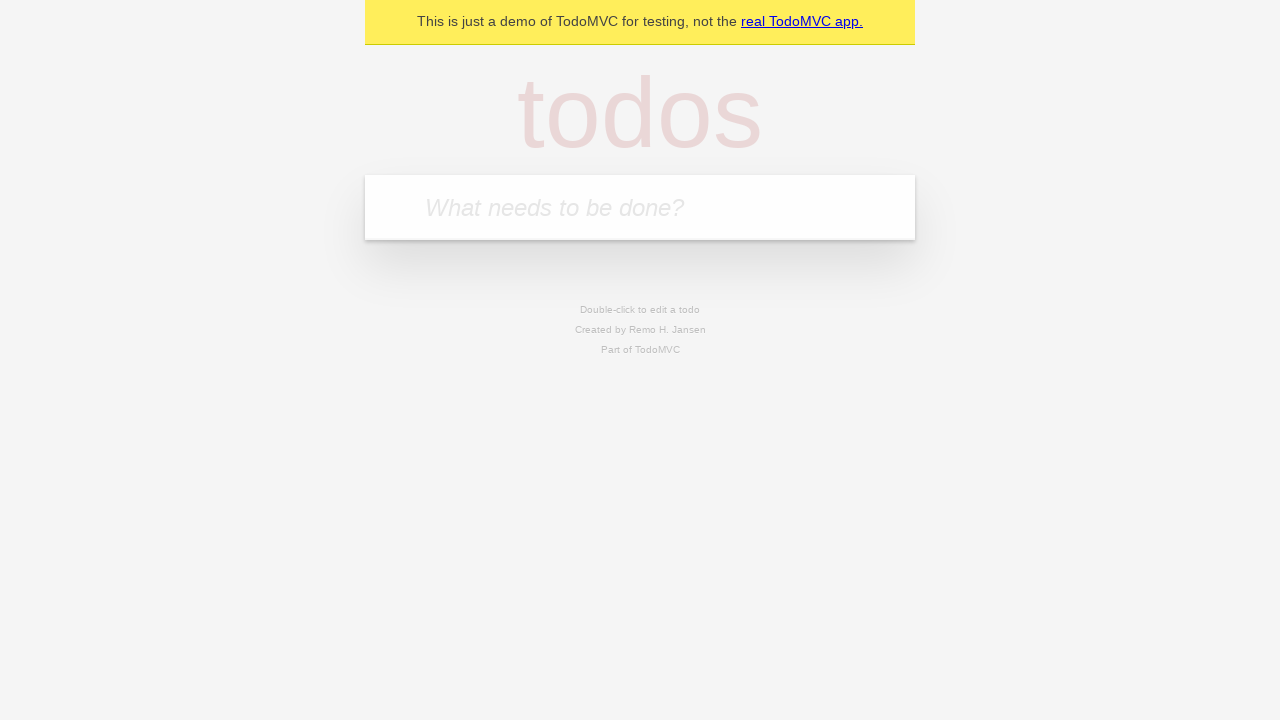

Filled new todo field with 'buy some cheese' on .new-todo
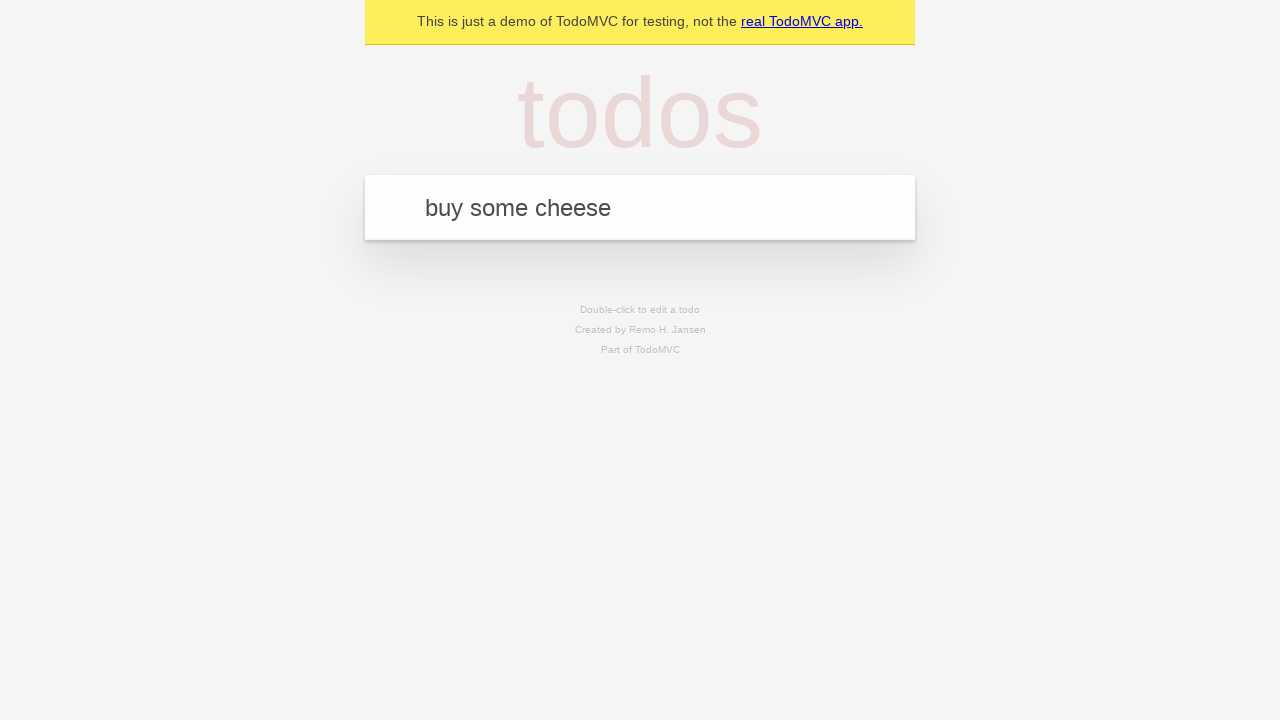

Pressed Enter to create first todo item on .new-todo
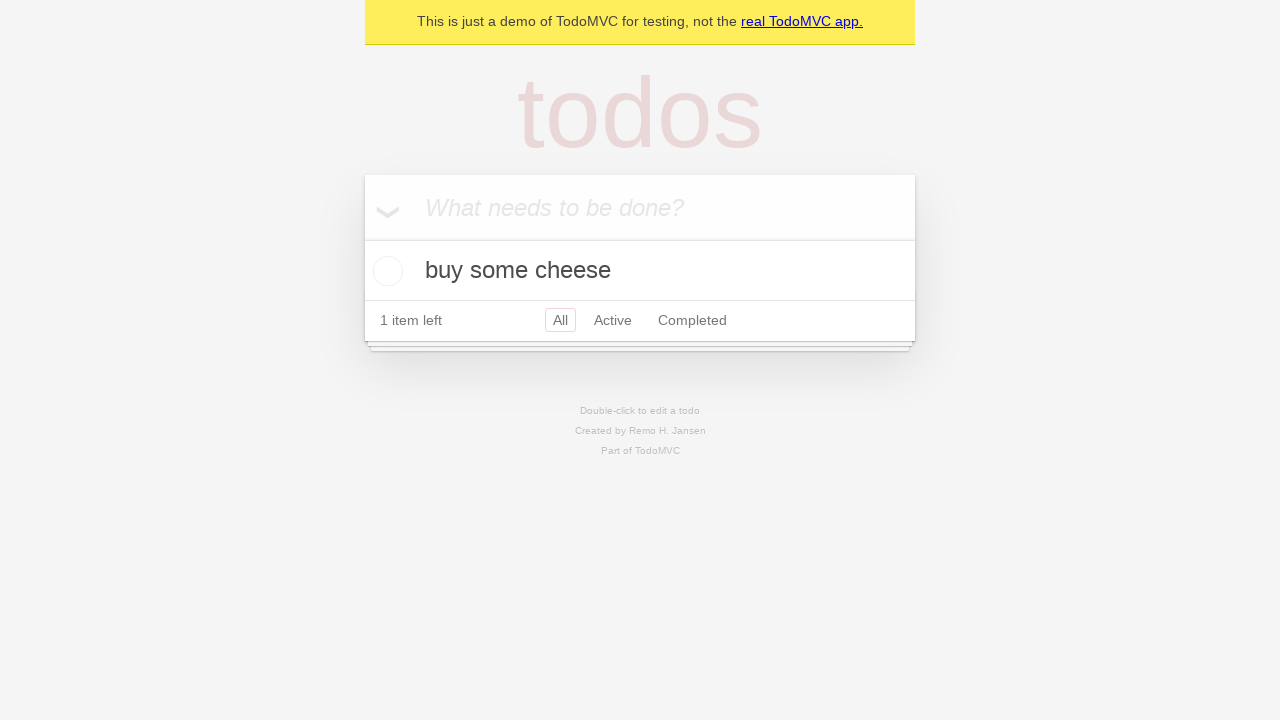

Filled new todo field with 'feed the cat' on .new-todo
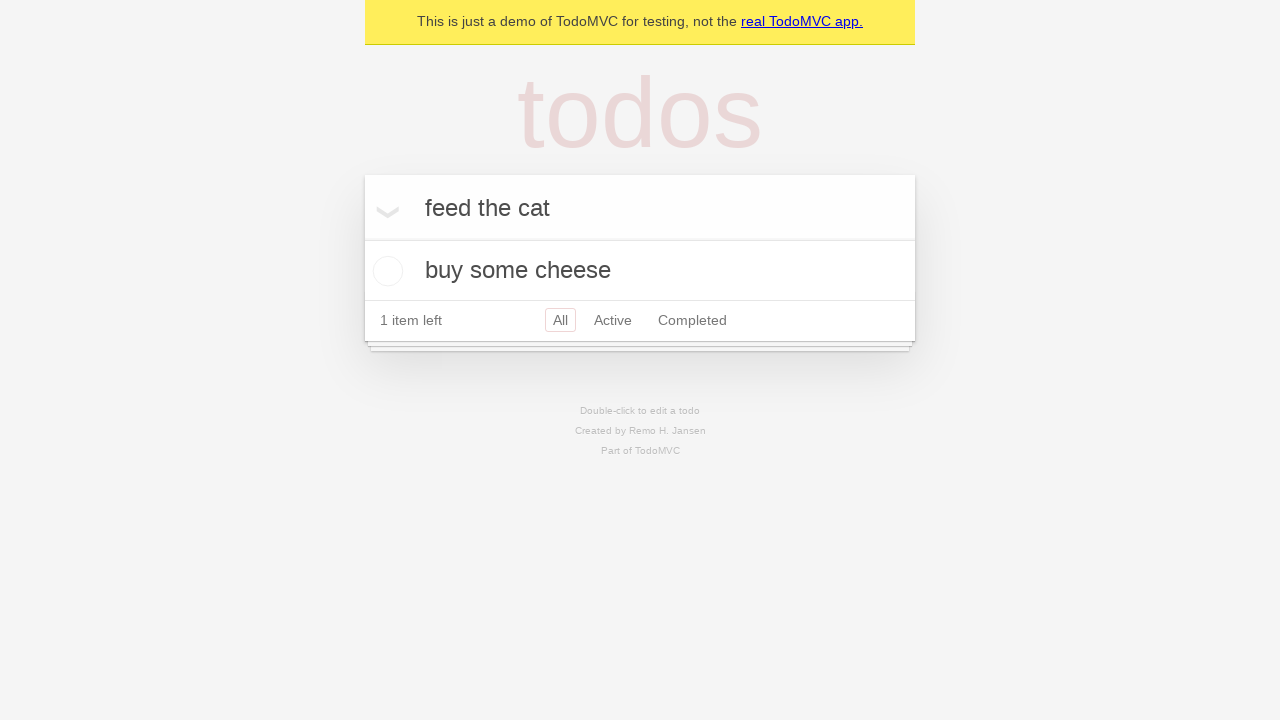

Pressed Enter to create second todo item on .new-todo
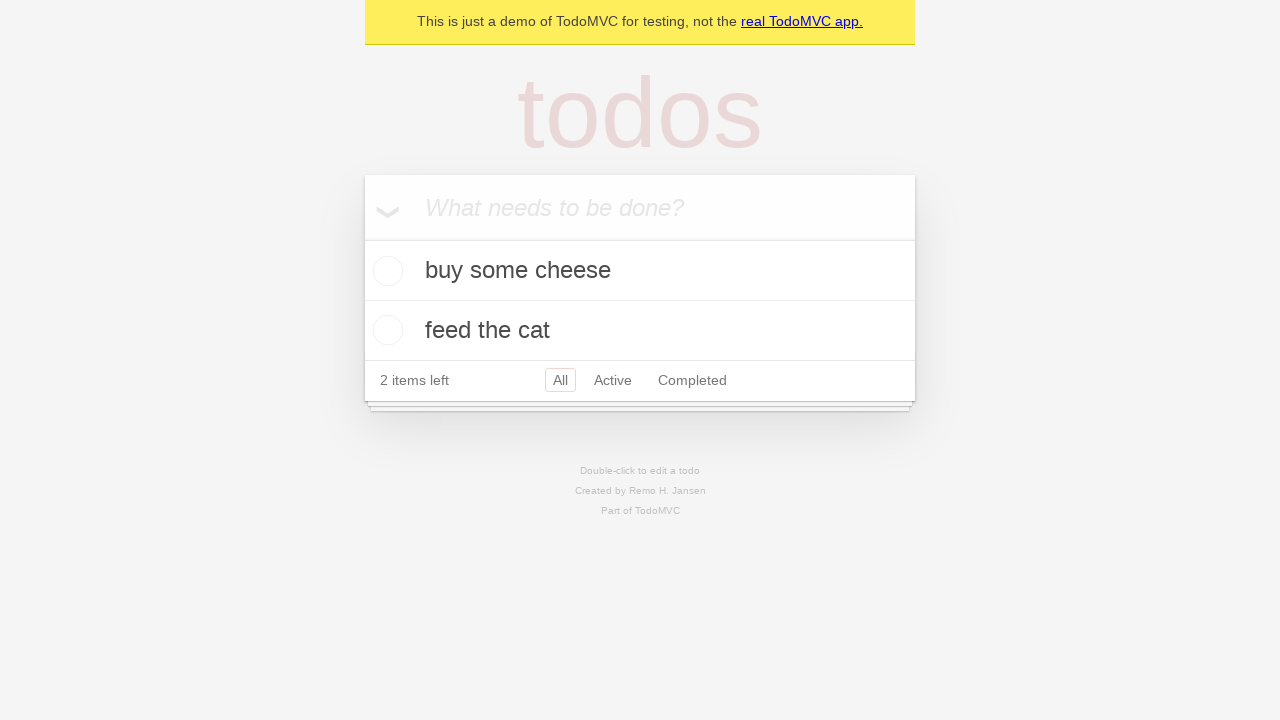

Checked the first todo item 'buy some cheese' at (385, 271) on .todo-list li >> nth=0 >> .toggle
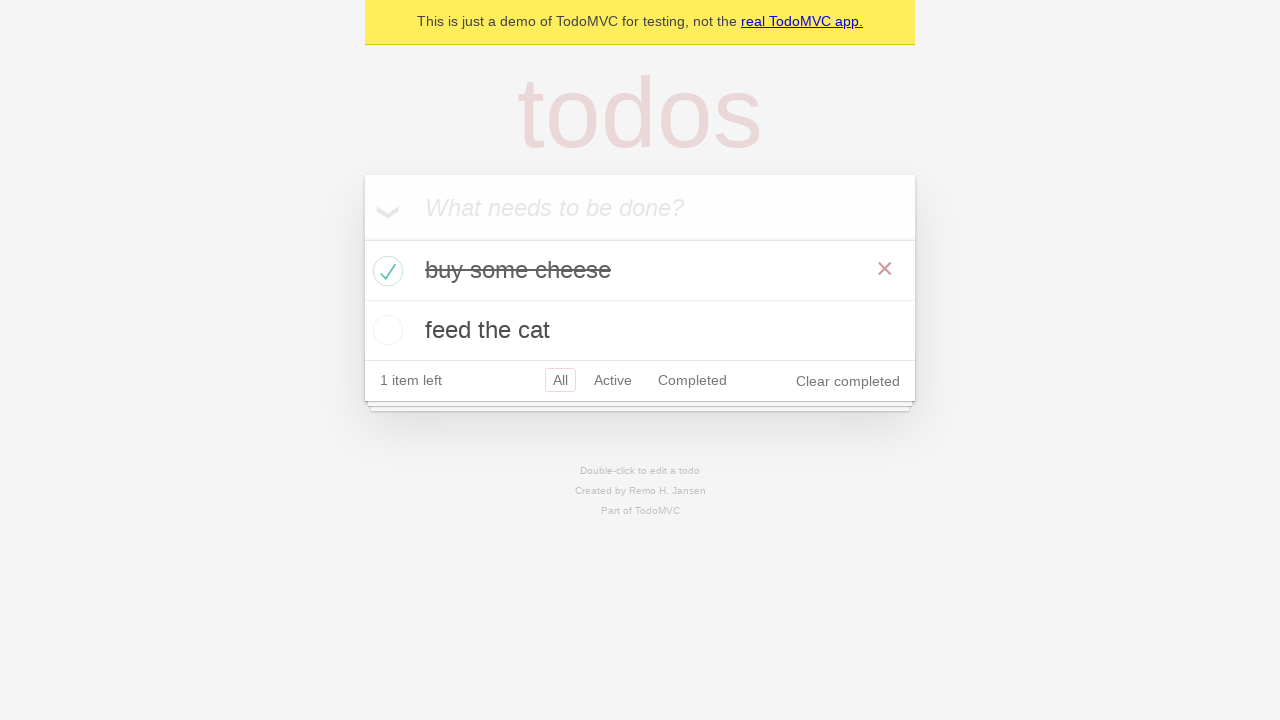

Checked the second todo item 'feed the cat' at (385, 330) on .todo-list li >> nth=1 >> .toggle
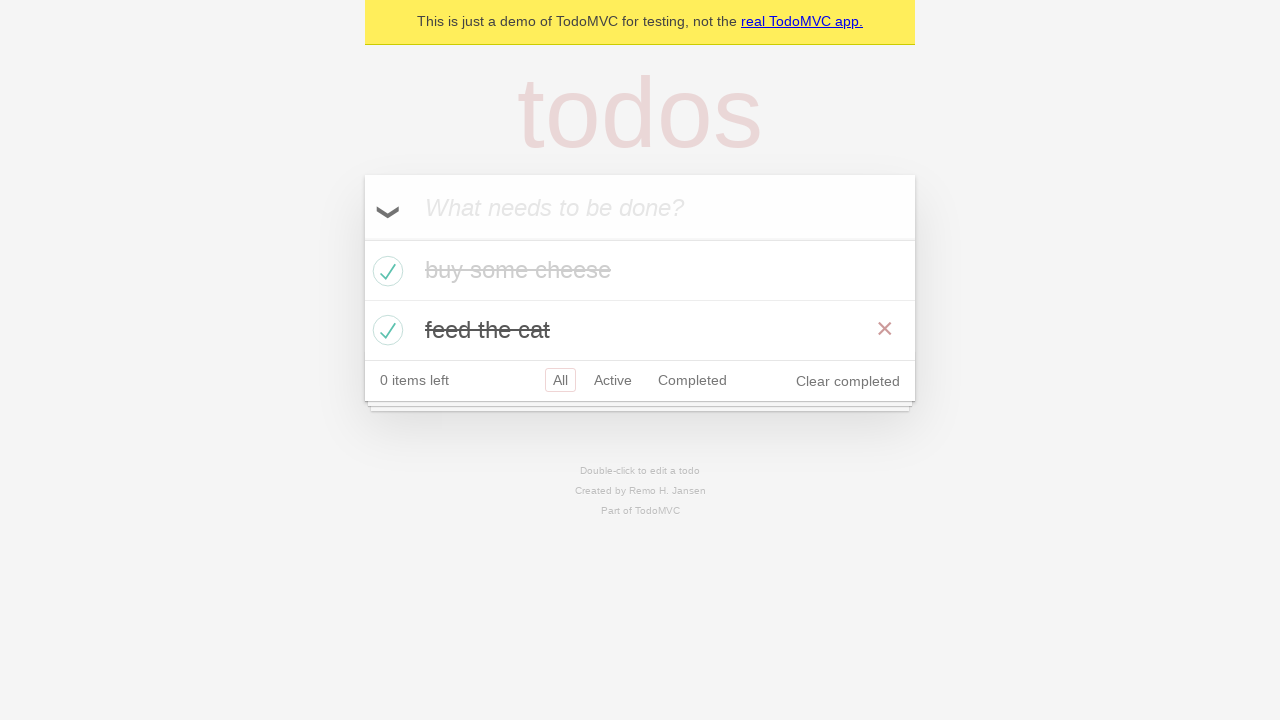

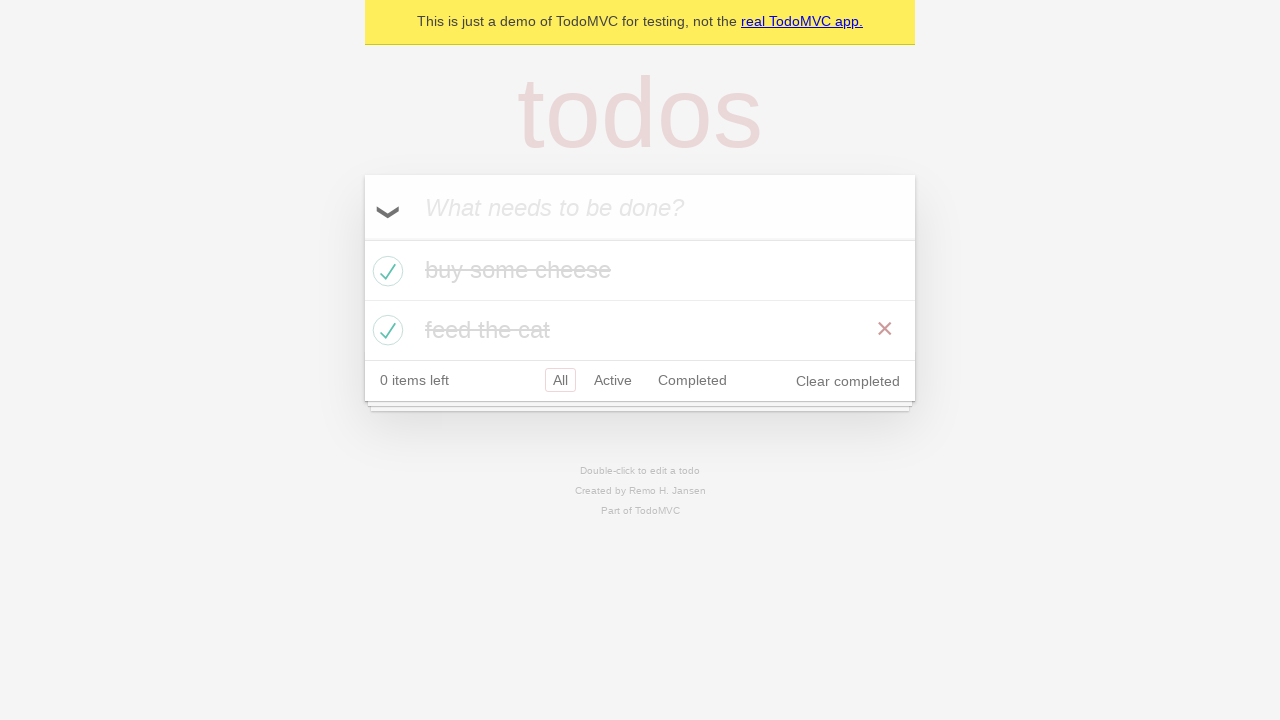